Tests a practice form by filling in name and email fields, clicking a checkbox, and submitting the form

Starting URL: https://rahulshettyacademy.com/angularpractice/

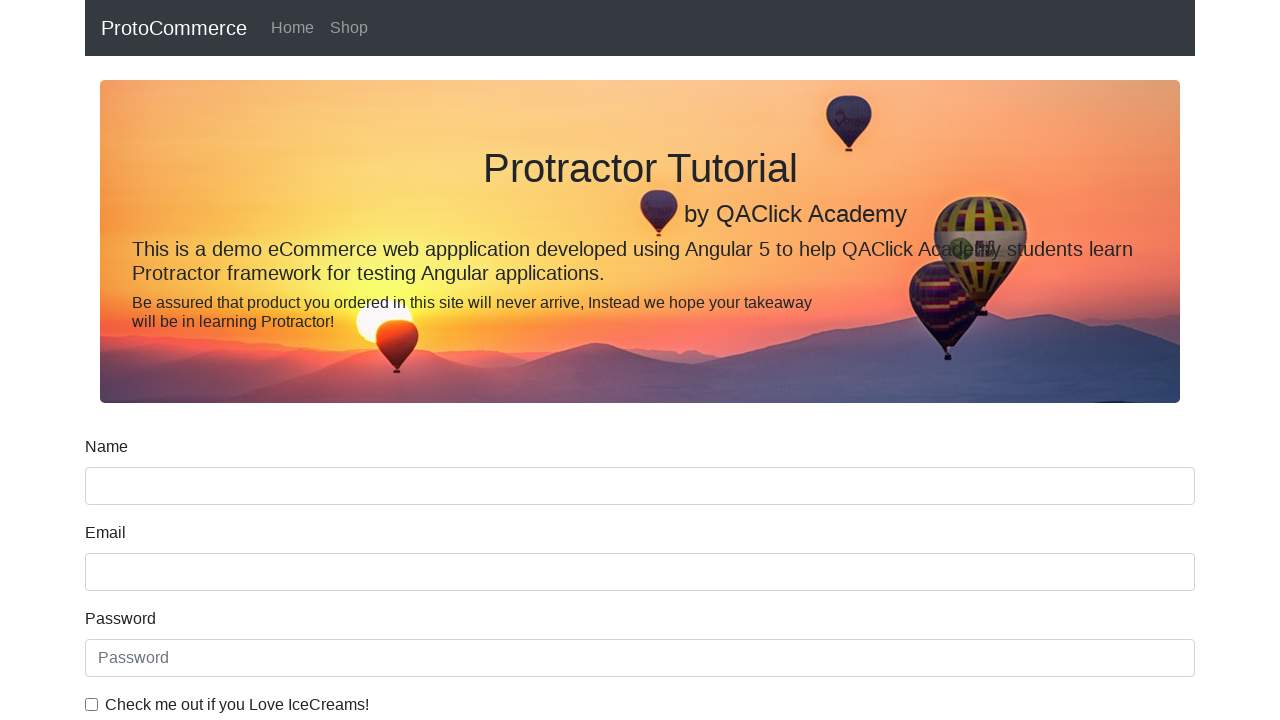

Navigated to Angular practice form page
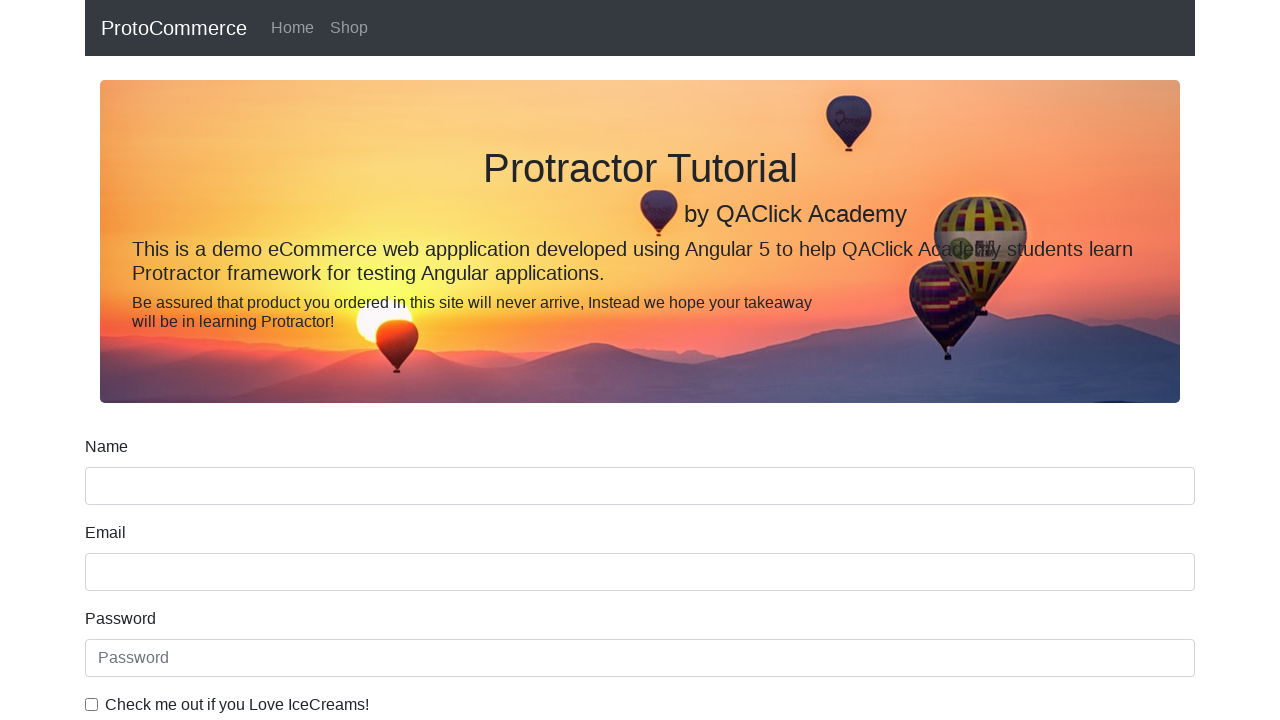

Filled name field with 'daniel' on input[name='name']
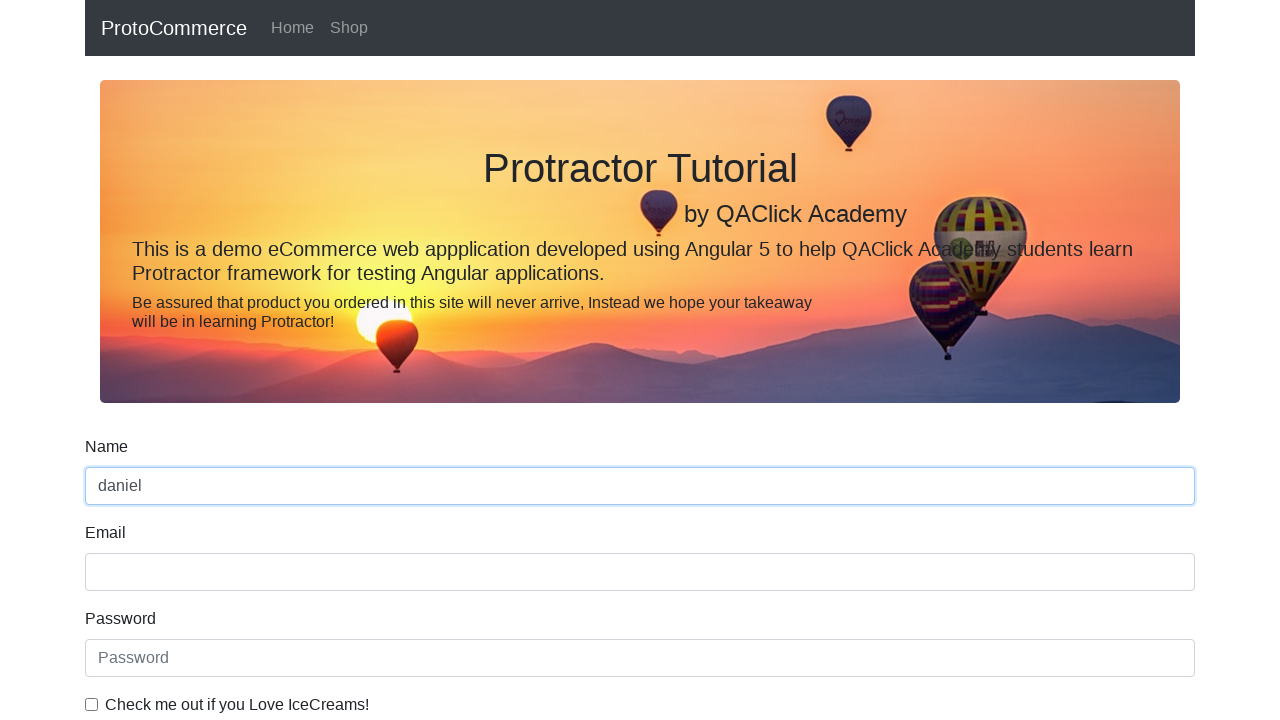

Filled email field with 'daniel_ys1@outlook.com' on input[name='email']
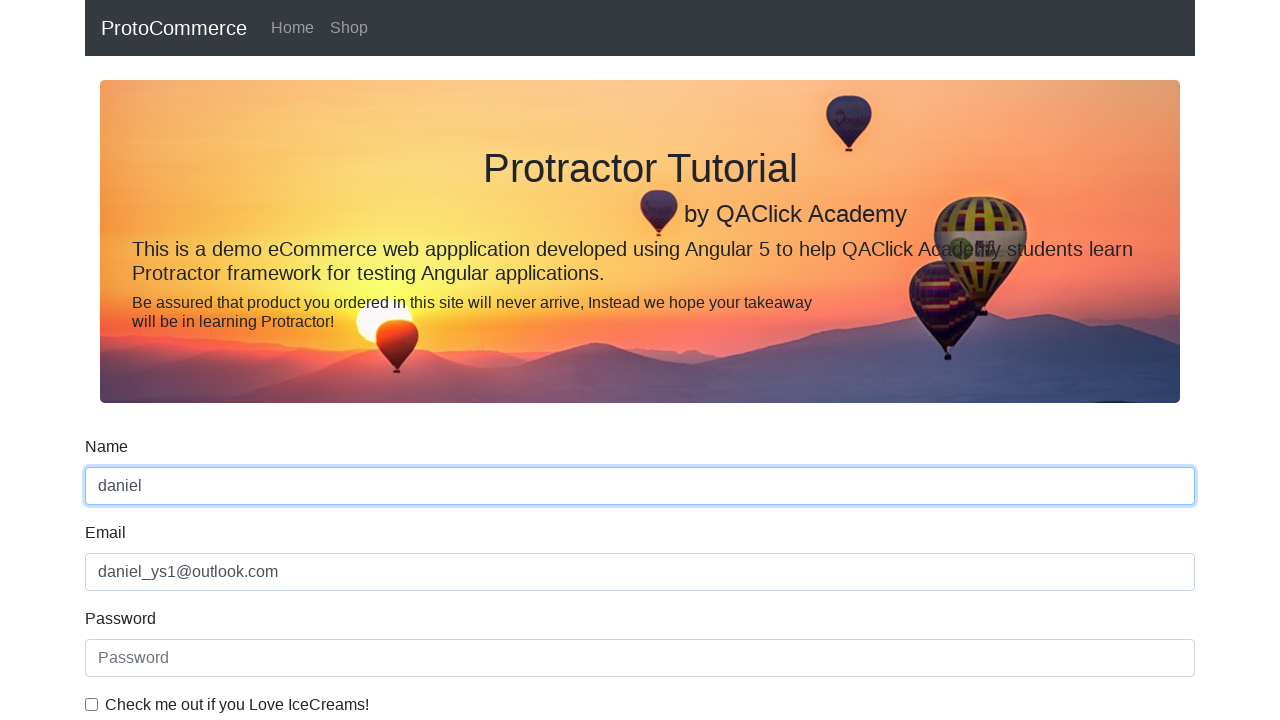

Clicked the example checkbox at (92, 704) on #exampleCheck1
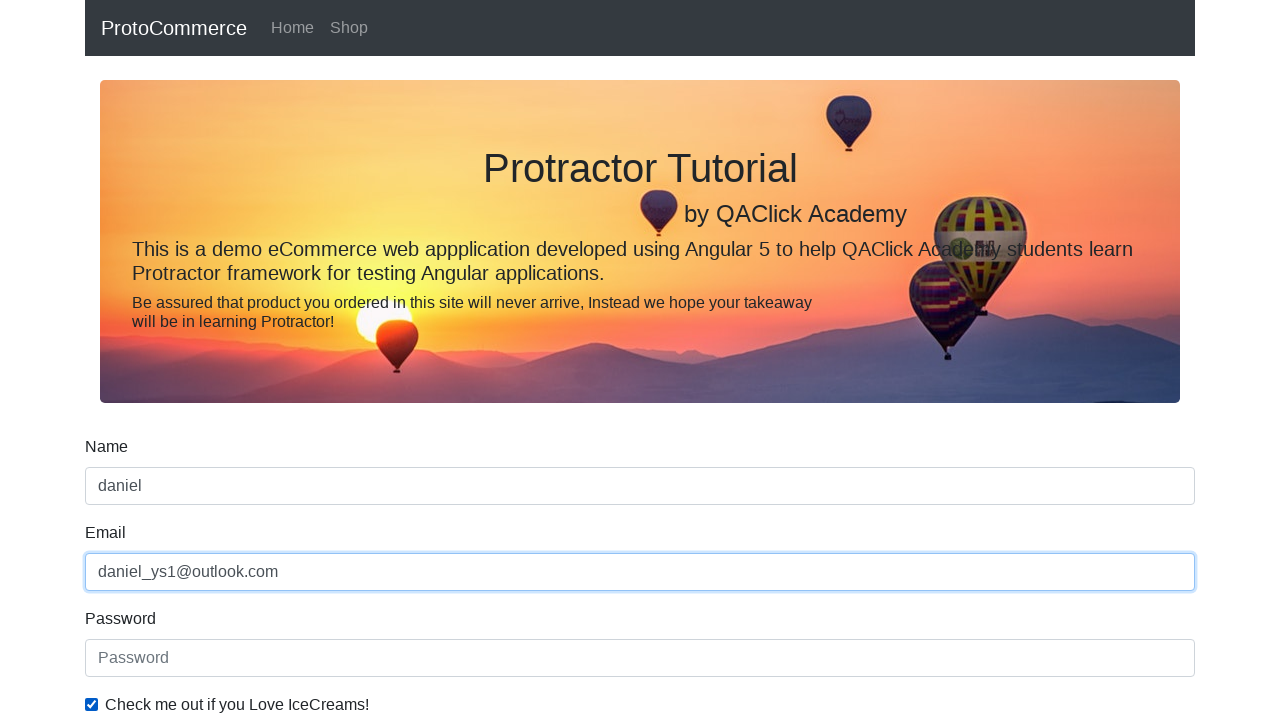

Clicked the submit button at (123, 491) on input[type='submit']
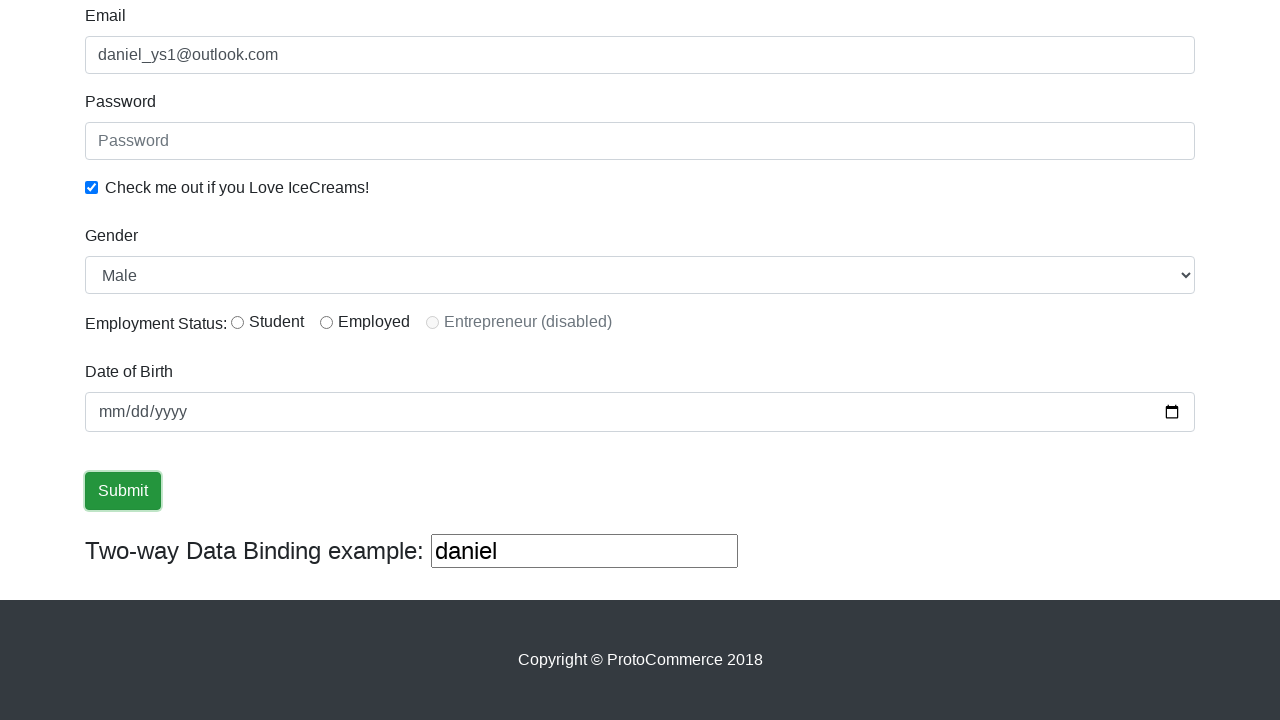

Success message appeared after form submission
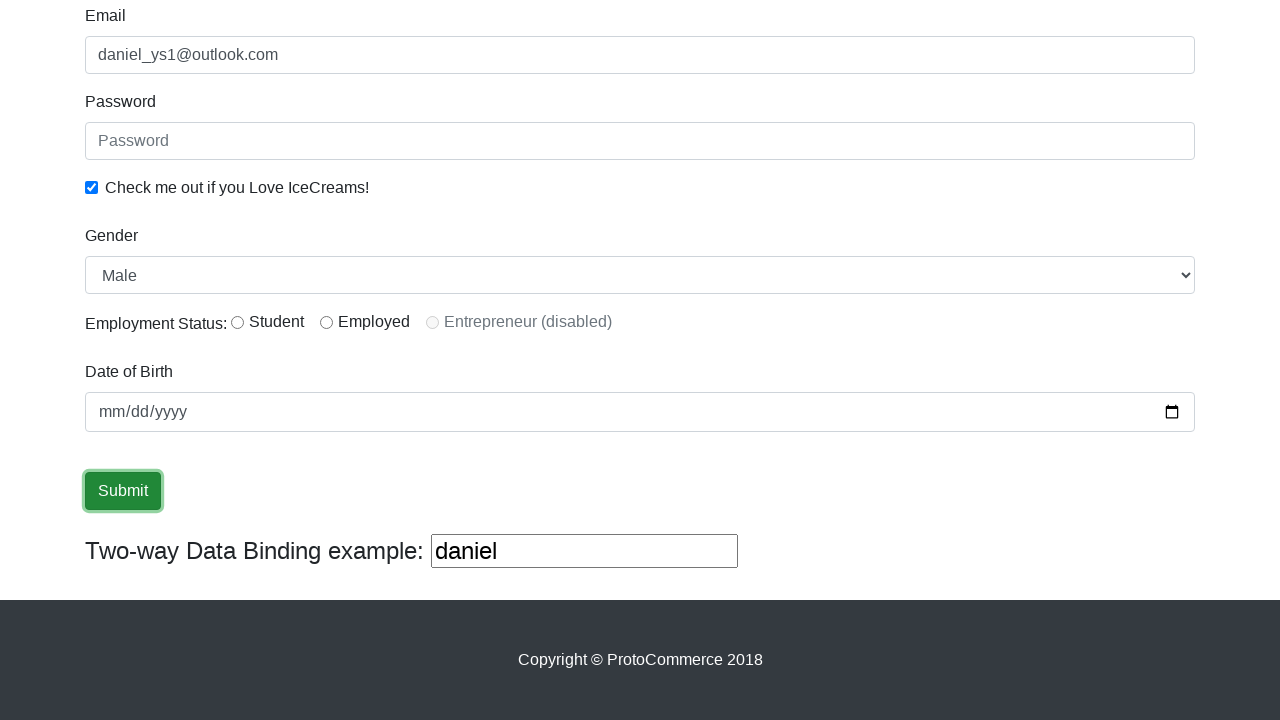

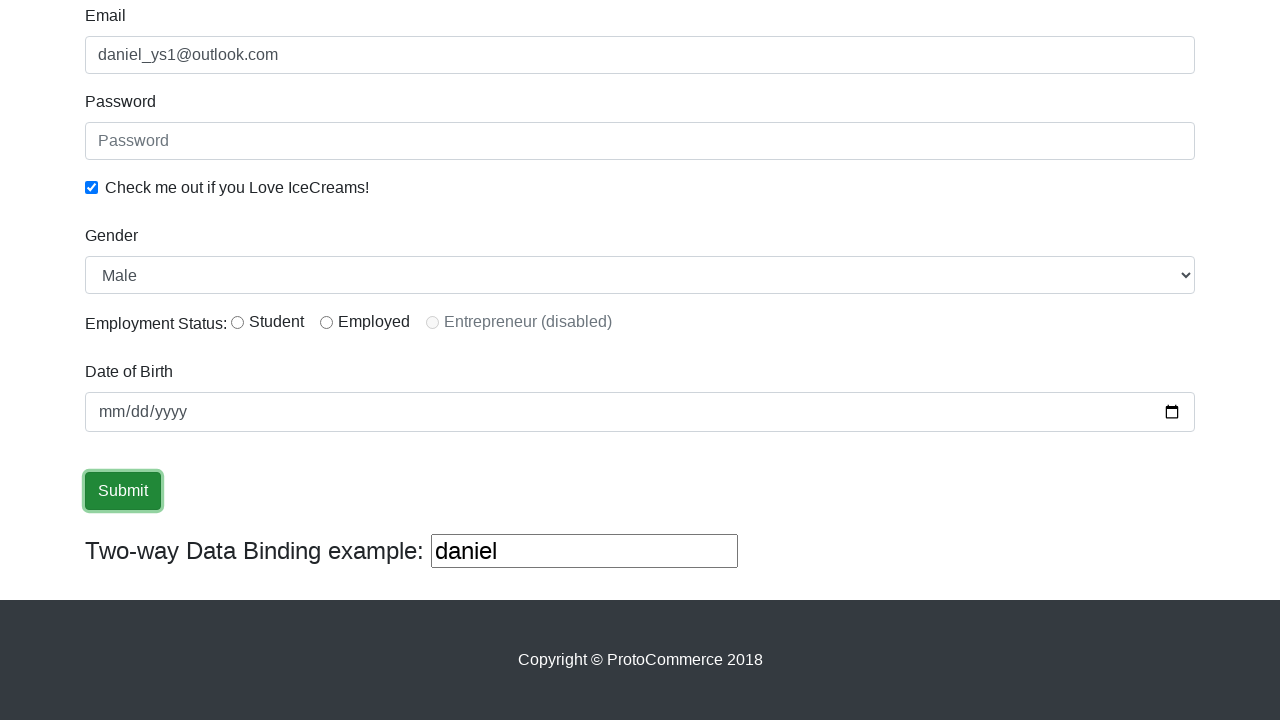